Tests adding a new record to a web table by clicking the add button, filling out the registration form with personal details (first name, last name, email, age, salary, department), and submitting the form.

Starting URL: https://demoqa.com/webtables

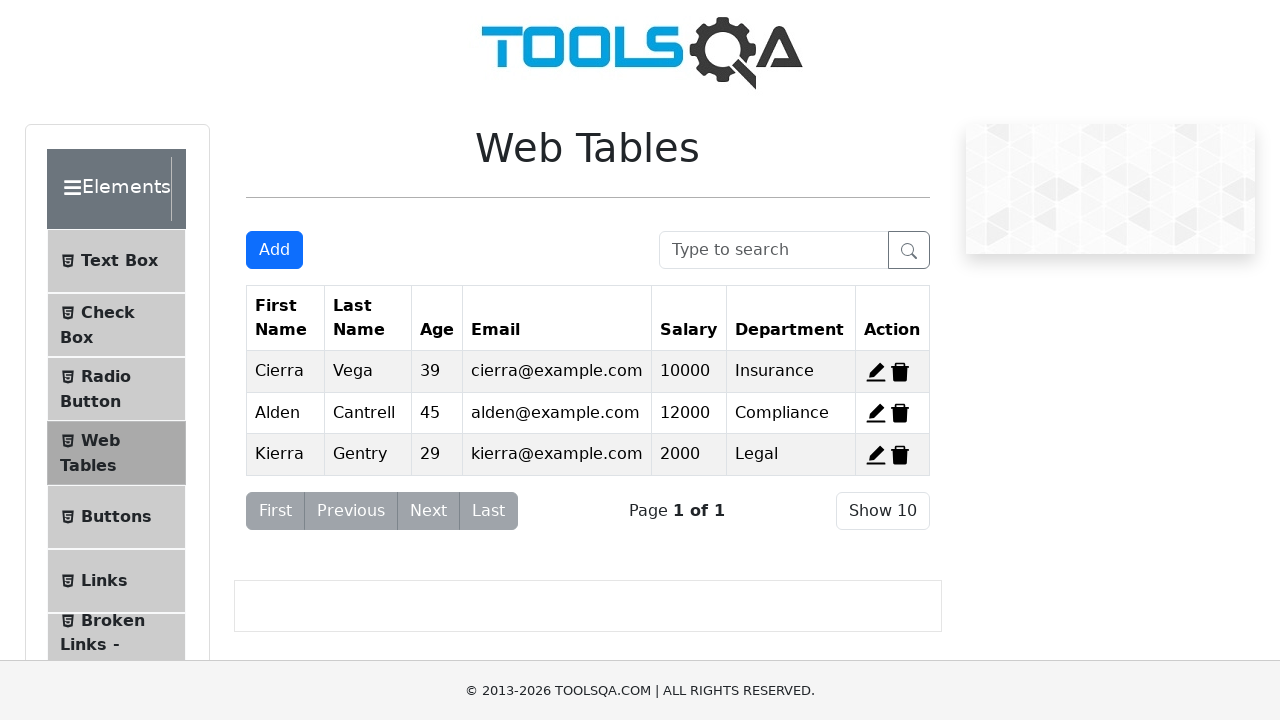

Clicked the Add button to open registration form at (274, 250) on button#addNewRecordButton
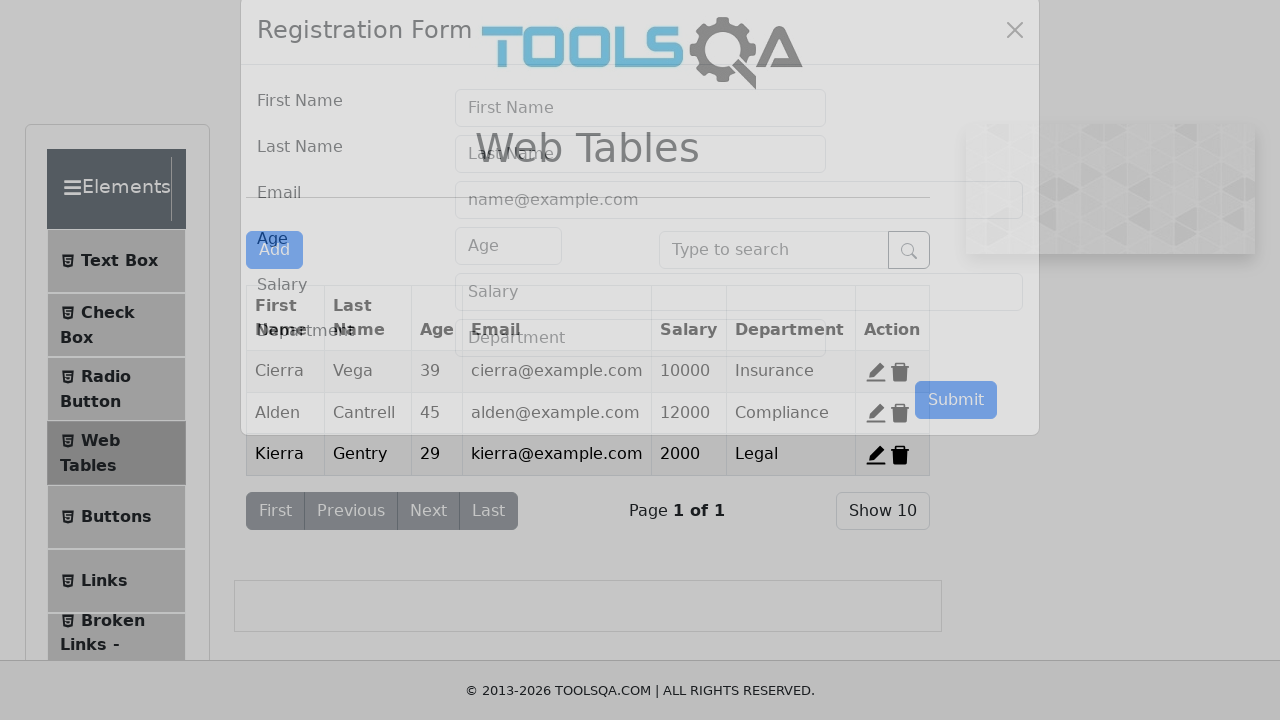

Form modal appeared with first name field visible
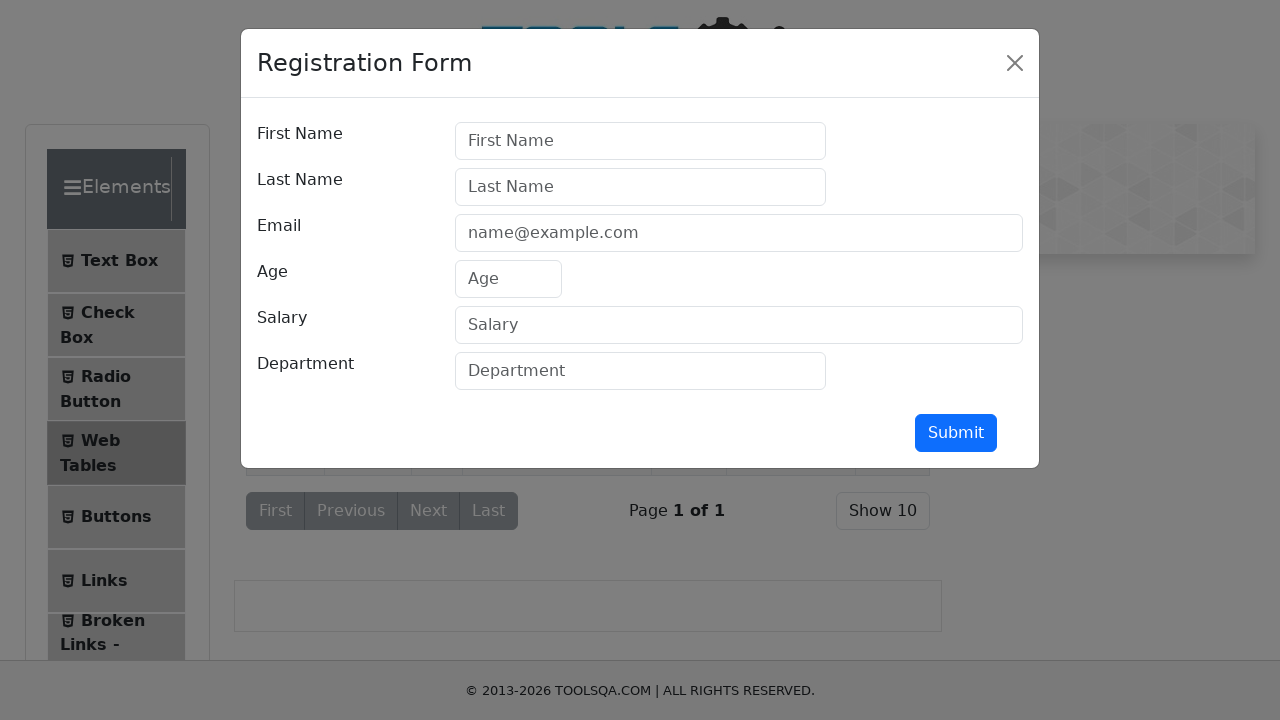

Filled first name field with 'Sarah' on input#firstName
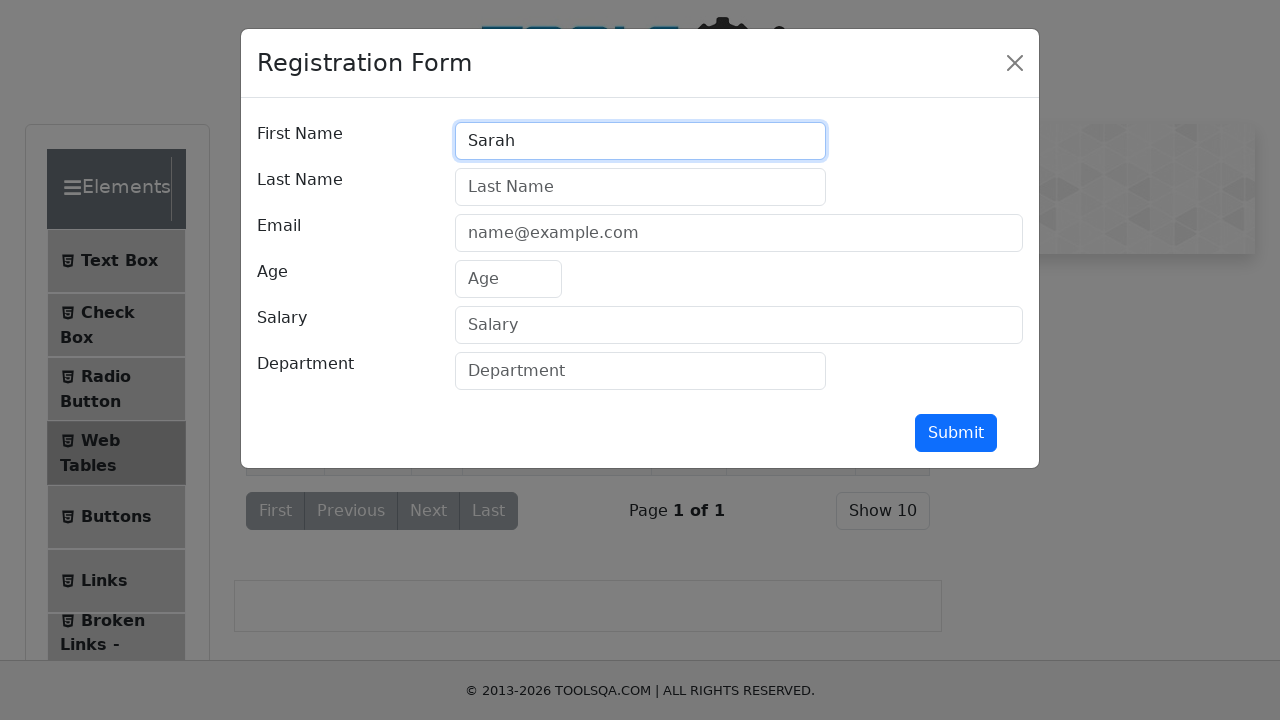

Filled last name field with 'Thompson' on input#lastName
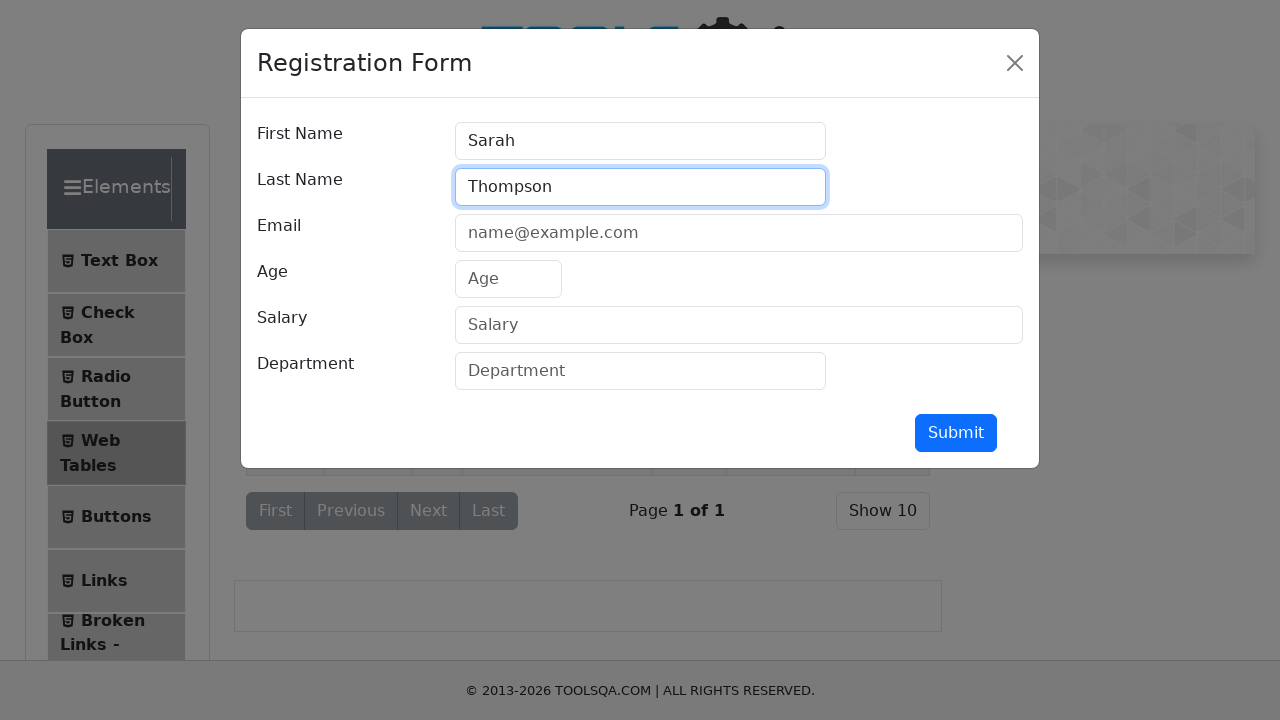

Filled email field with 'sarah.thompson@example.com' on input#userEmail
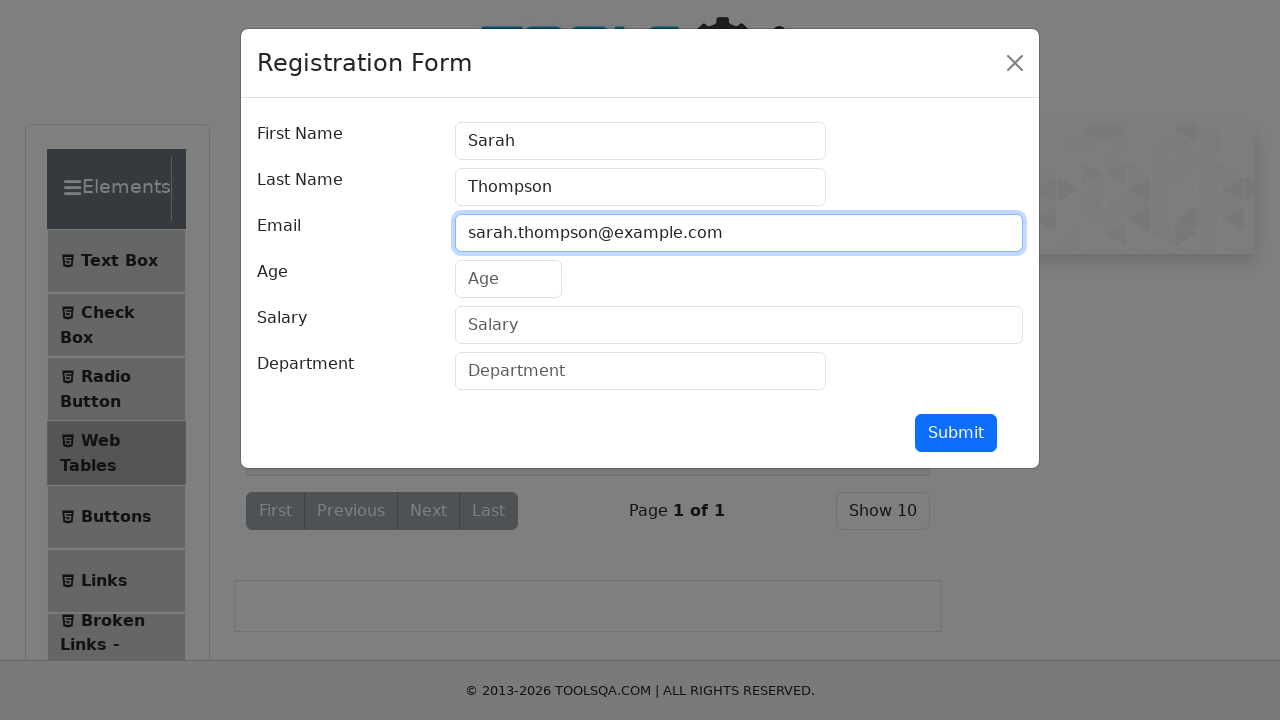

Filled age field with '28' on input#age
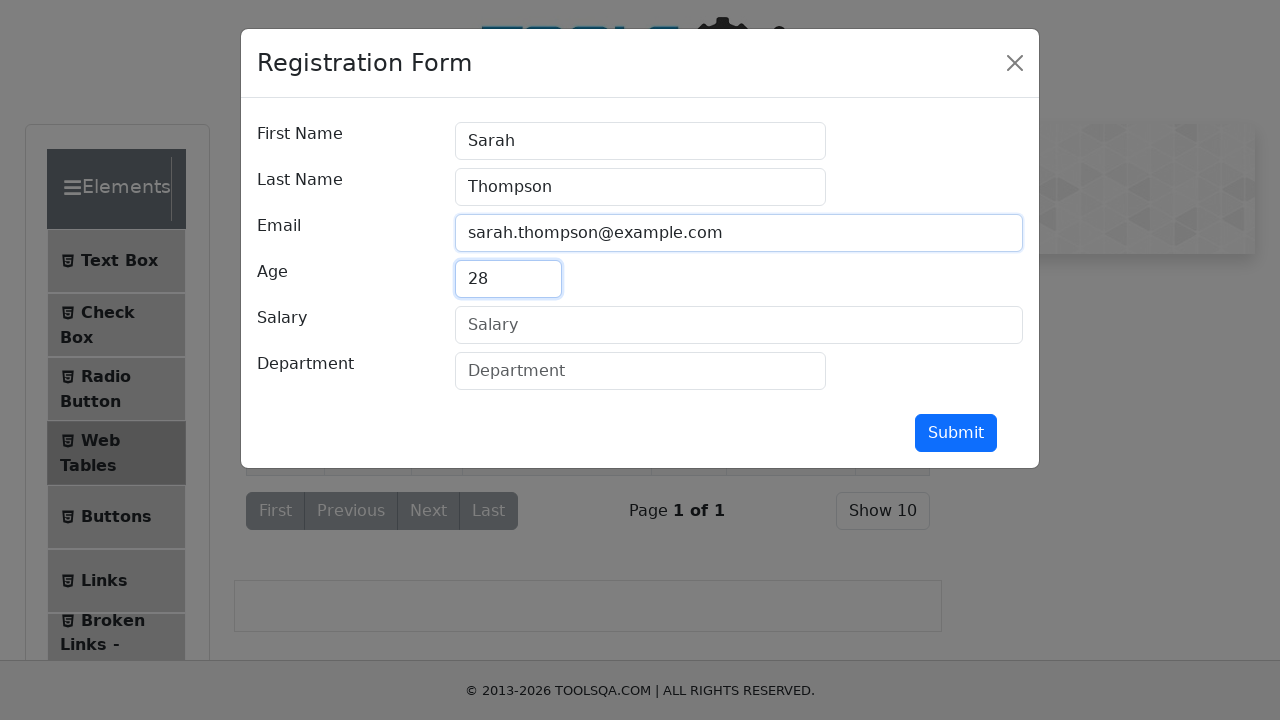

Filled salary field with '55000' on input#salary
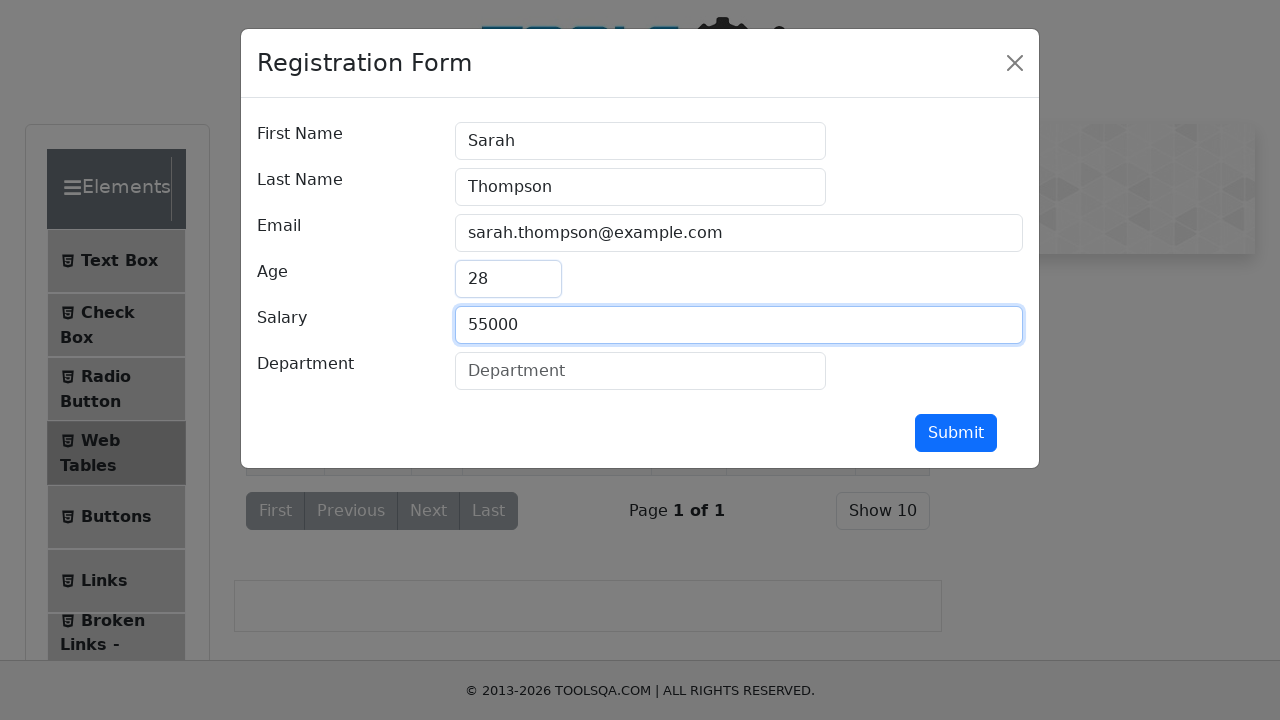

Filled department field with 'Engineering' on input#department
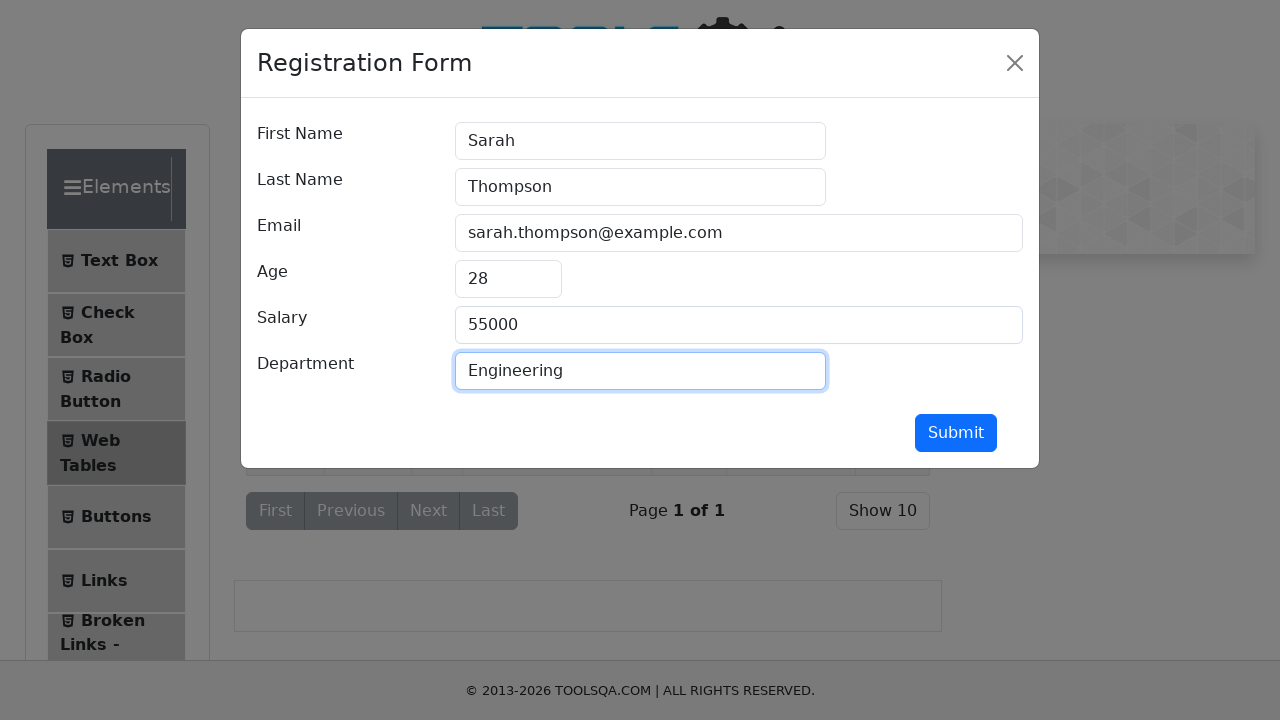

Clicked submit button to add the new record at (956, 433) on button#submit
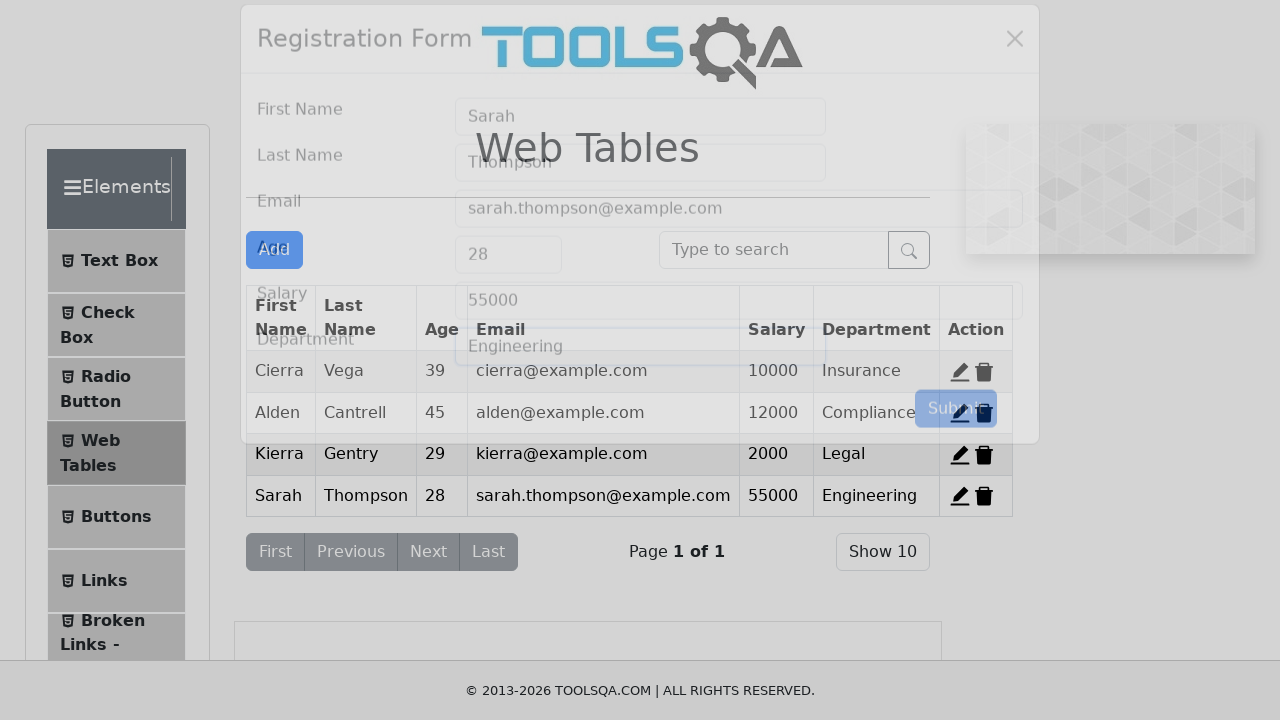

Form modal closed and new record was added to the web table
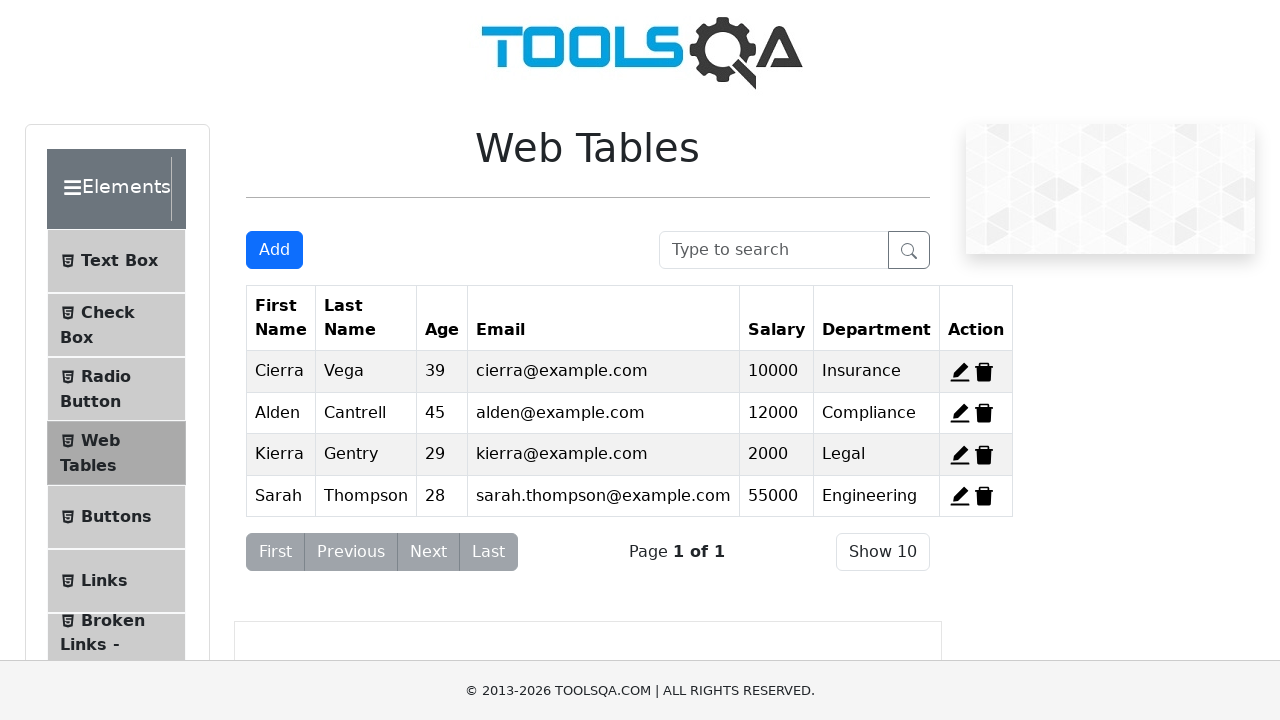

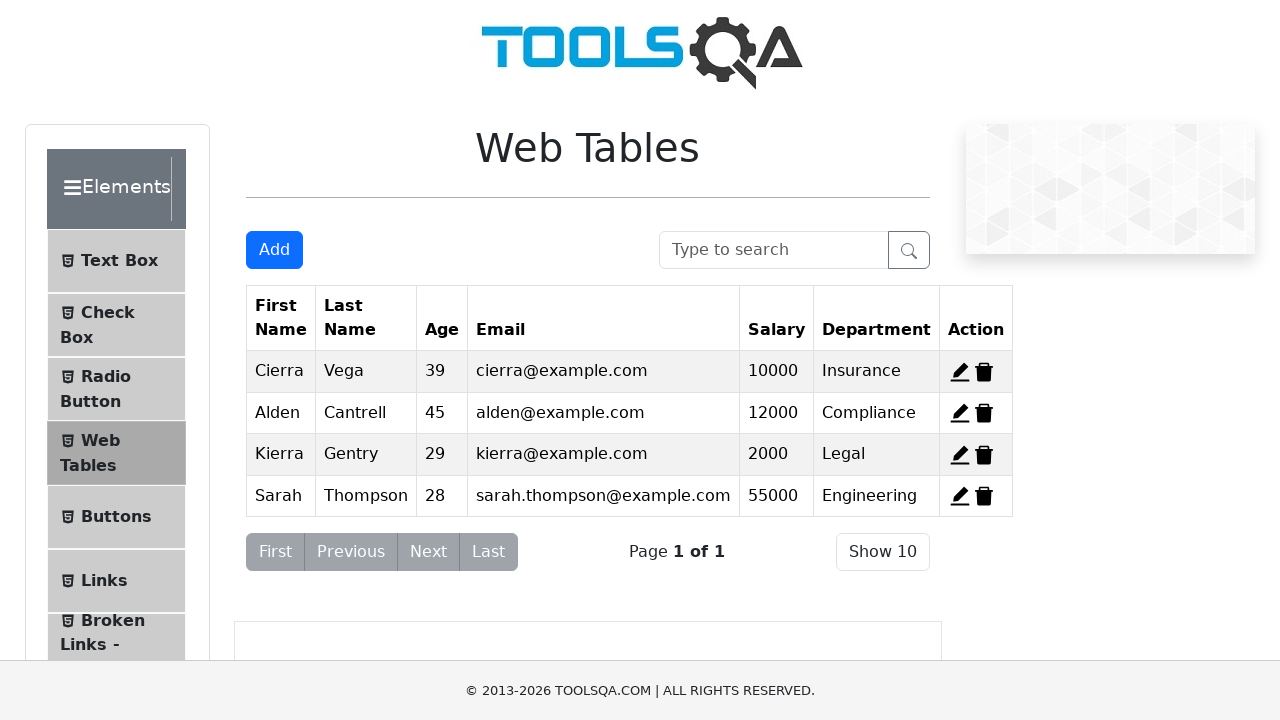